Tests dropdown functionality by selecting an option from a currency dropdown menu using index-based selection and verifying the selected value.

Starting URL: https://rahulshettyacademy.com/dropdownsPractise/

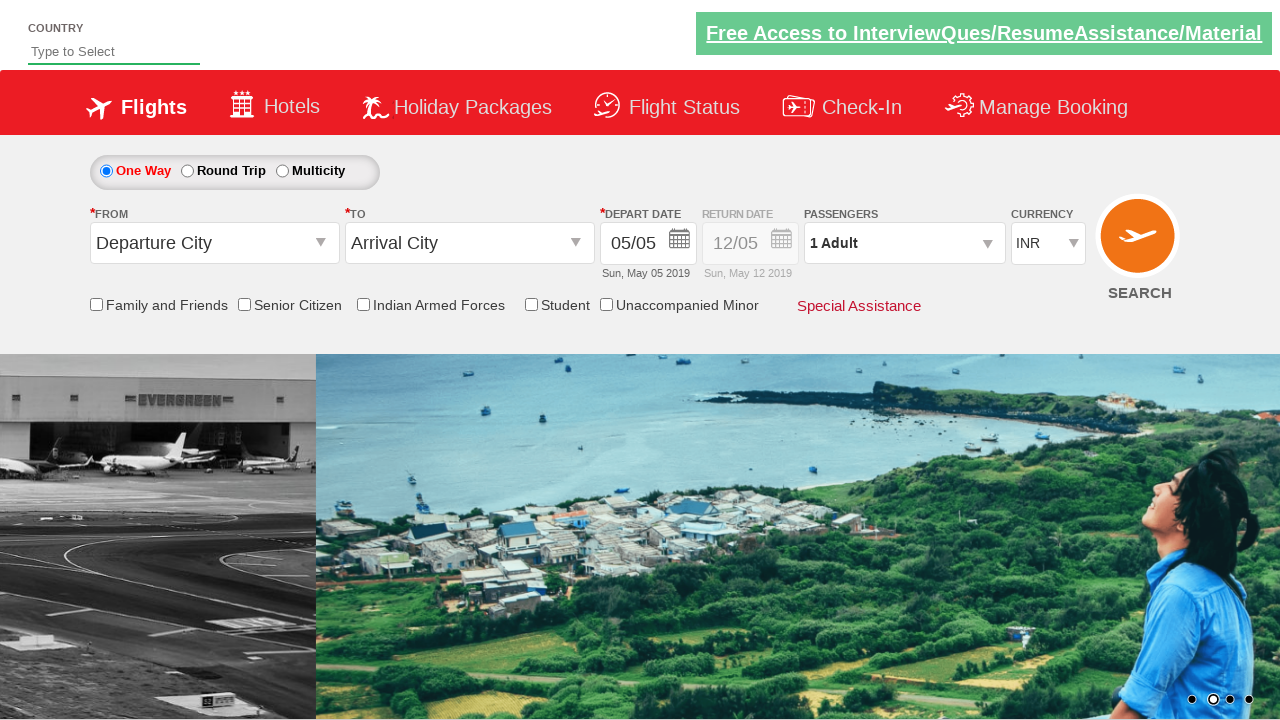

Selected 4th option (index 3) from currency dropdown on #ctl00_mainContent_DropDownListCurrency
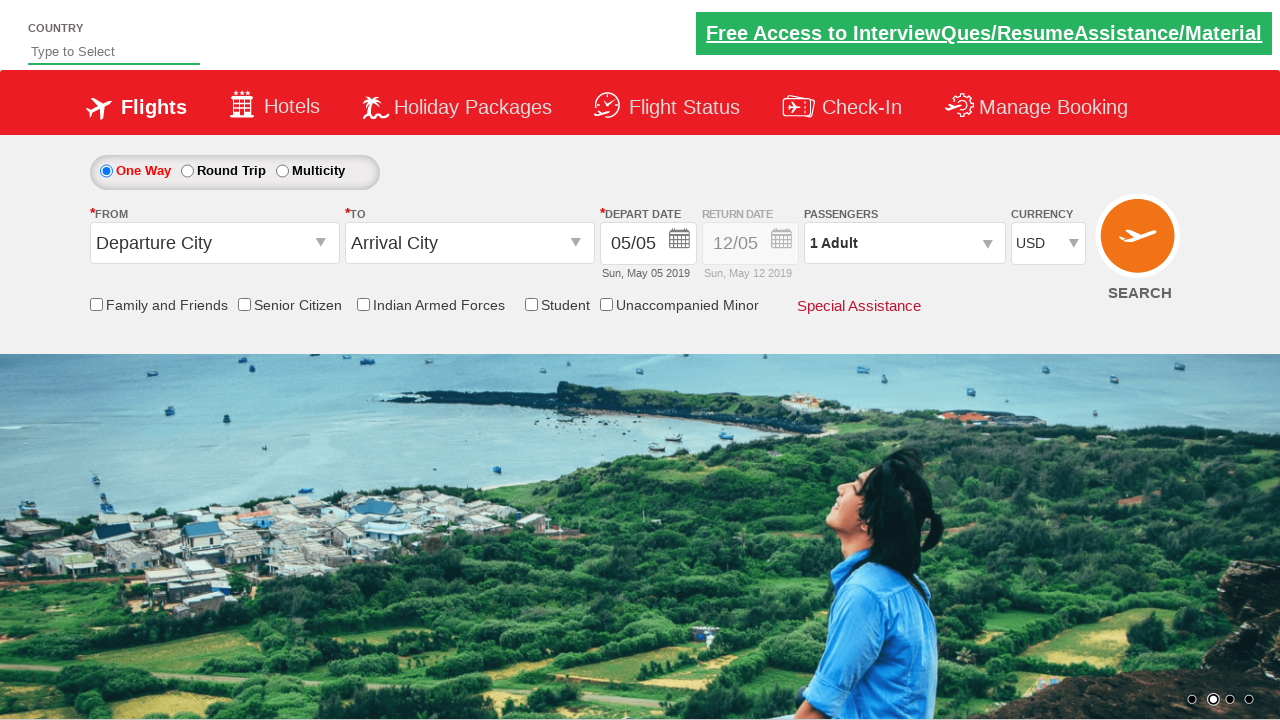

Waited 500ms for selection to be applied
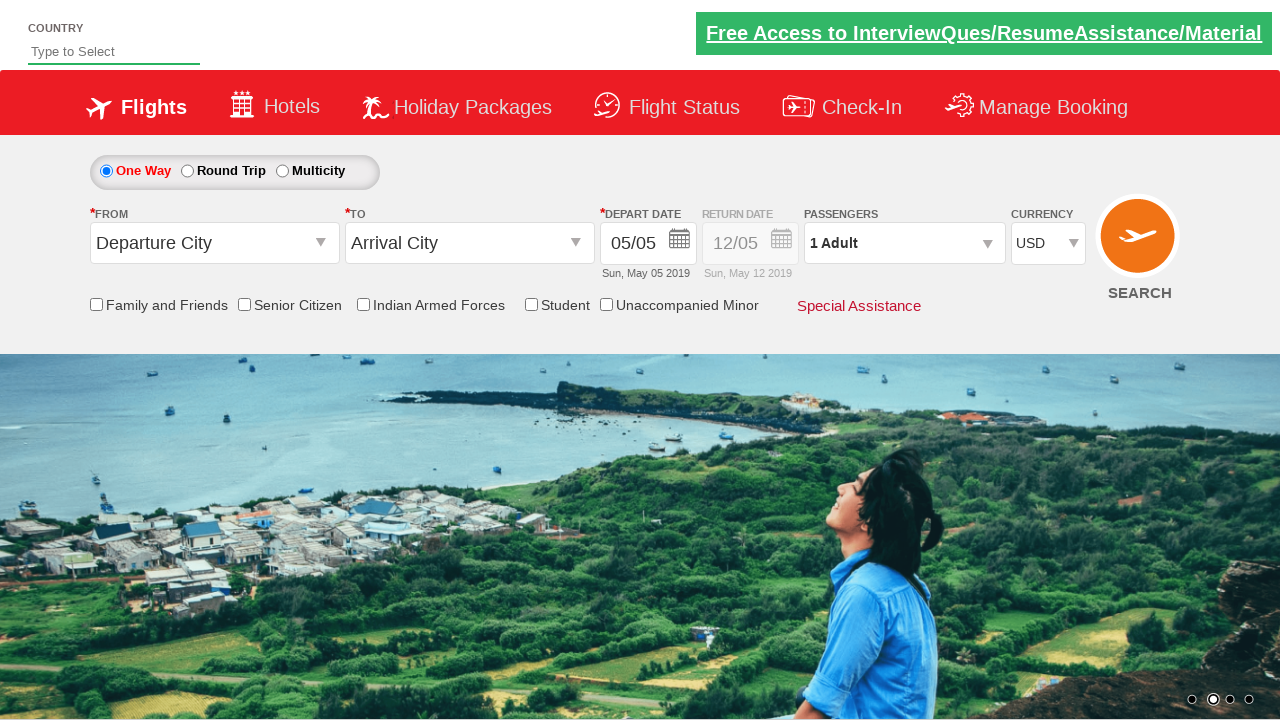

Retrieved selected dropdown value: USD
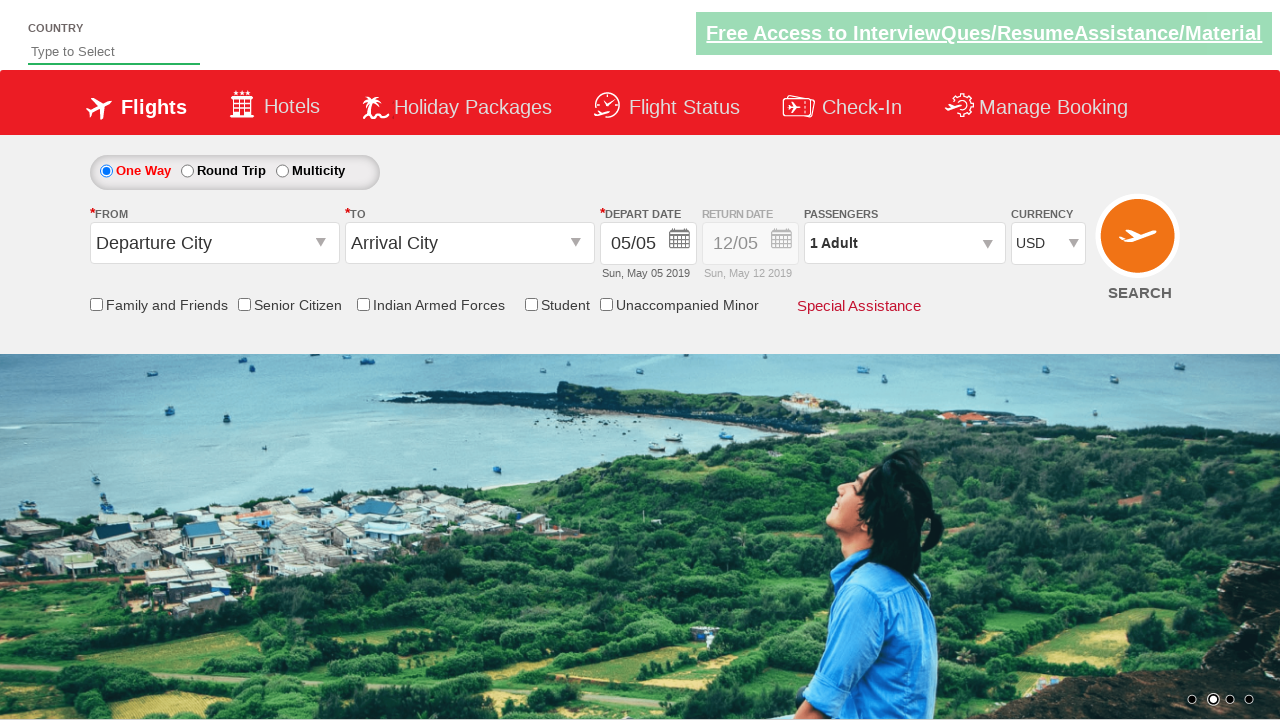

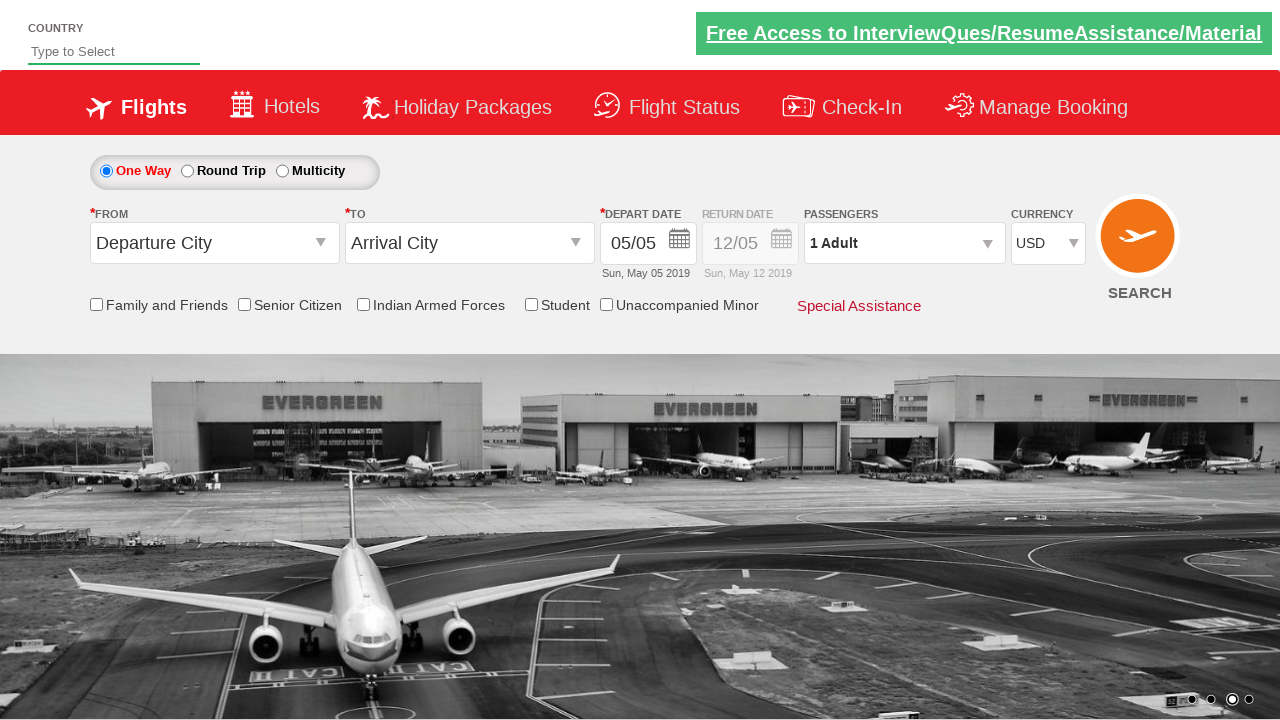